Tests key press detection by sending a TAB key to an input field and verifying the result

Starting URL: https://the-internet.herokuapp.com/key_presses

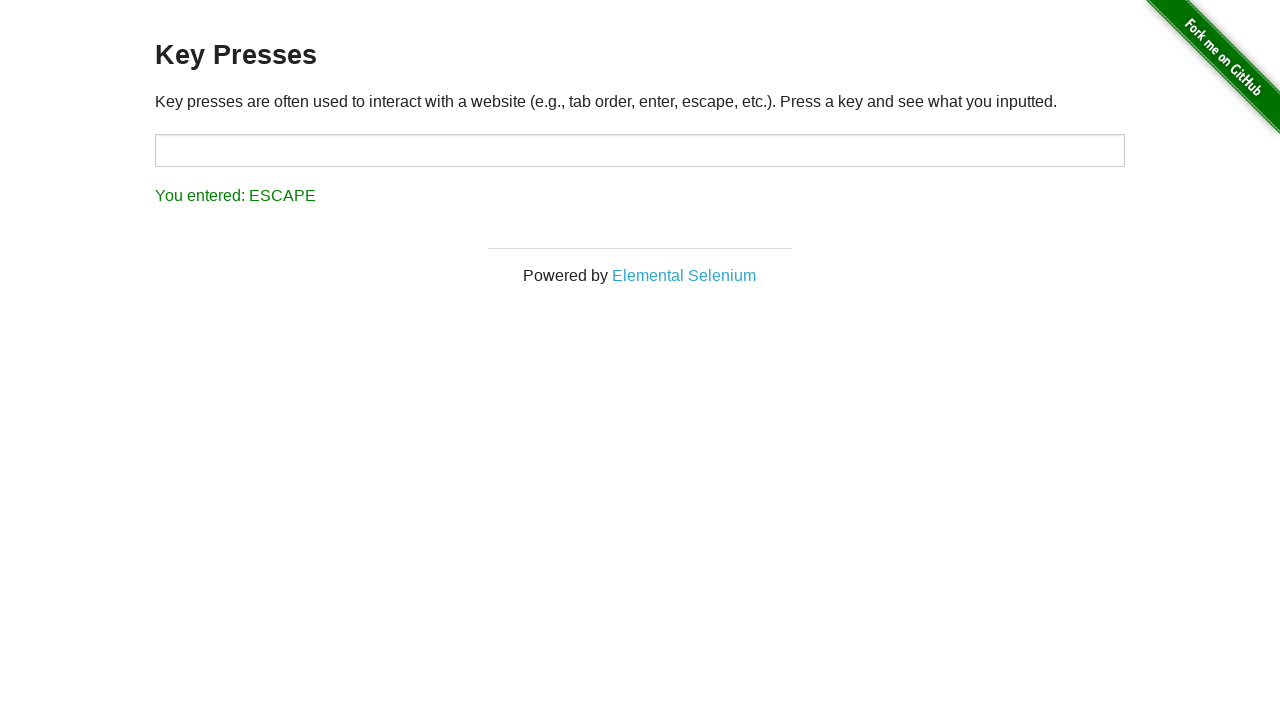

Navigated to key presses test page
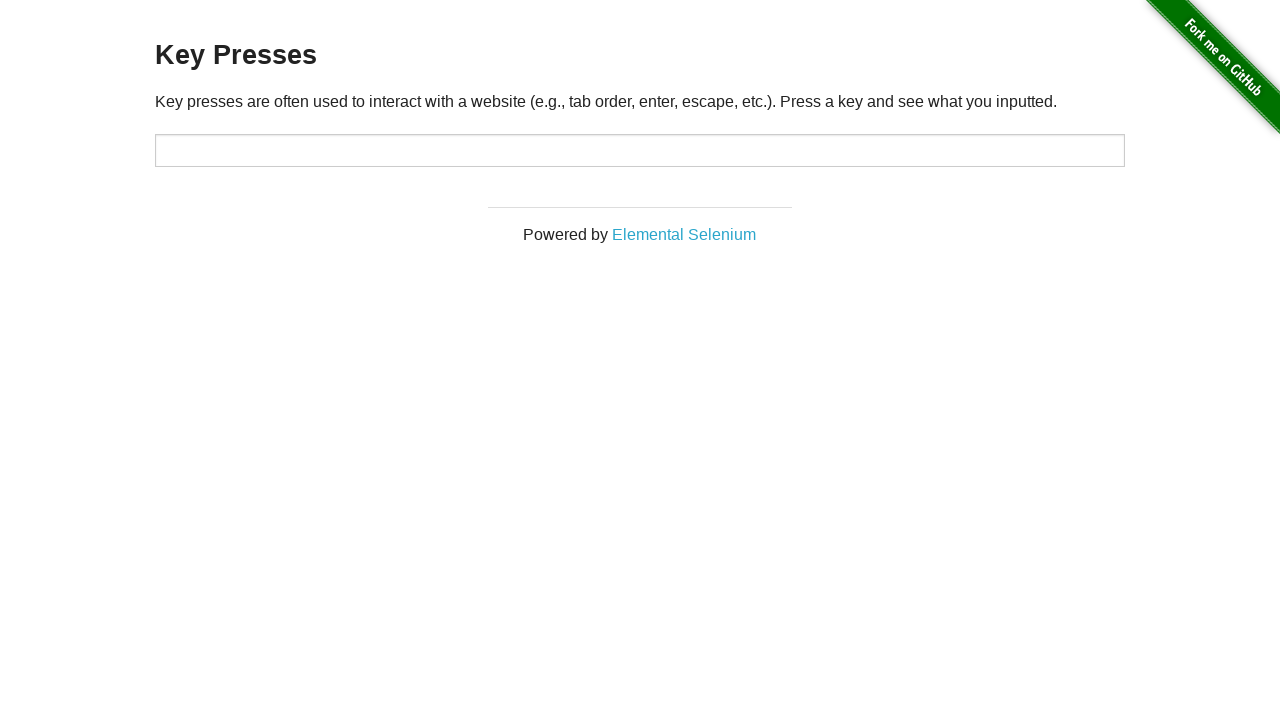

Clicked on target input field at (640, 150) on #target
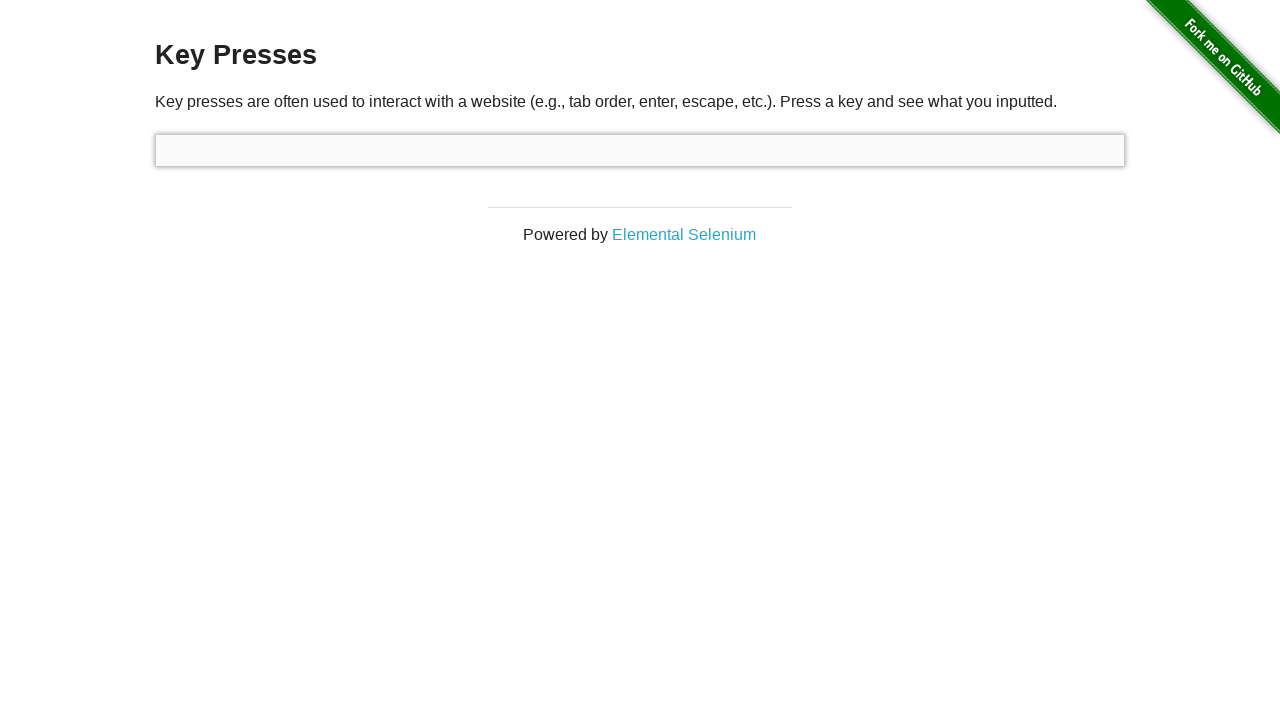

Pressed TAB key on target input field on #target
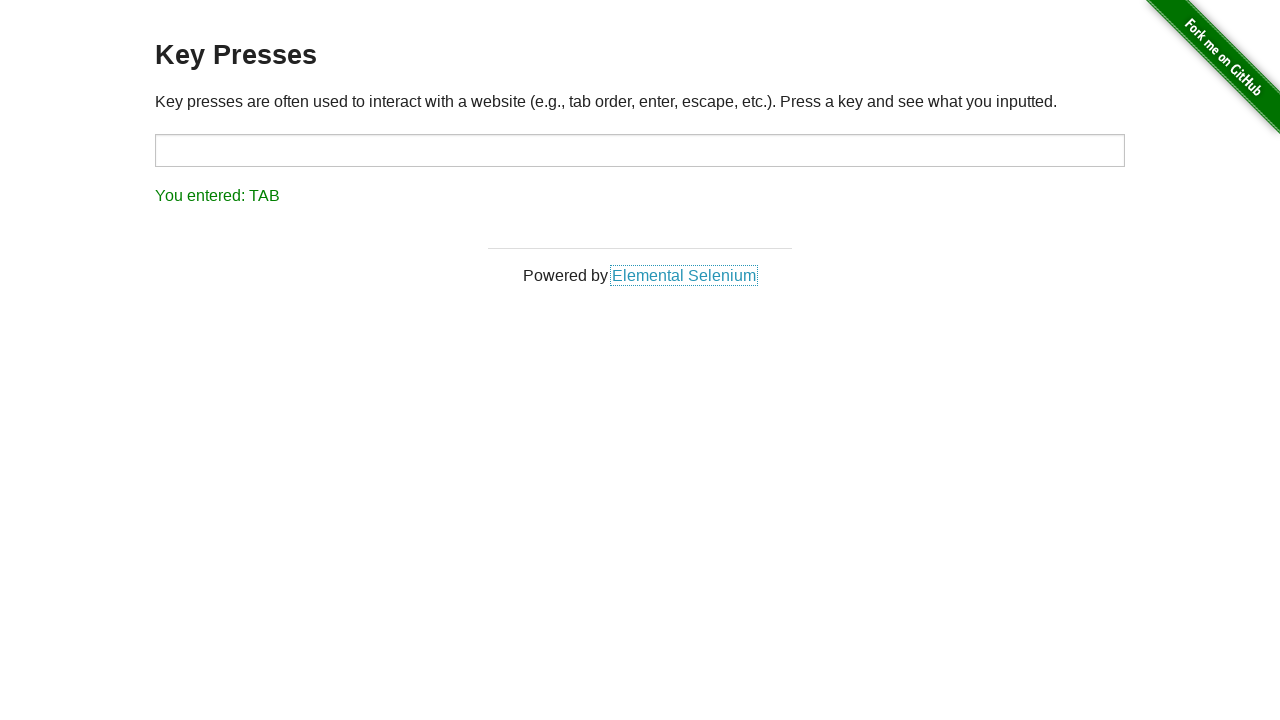

Retrieved result text: 'You entered: TAB'
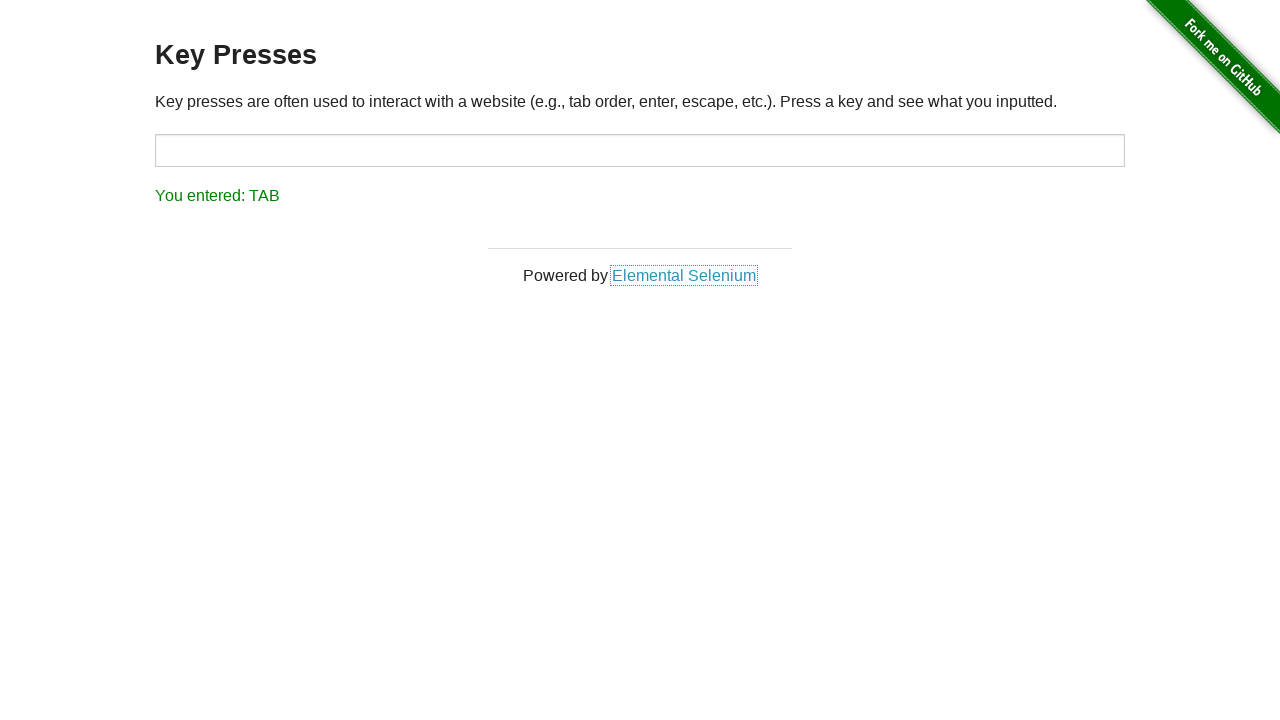

Verified that TAB key press was correctly detected and displayed
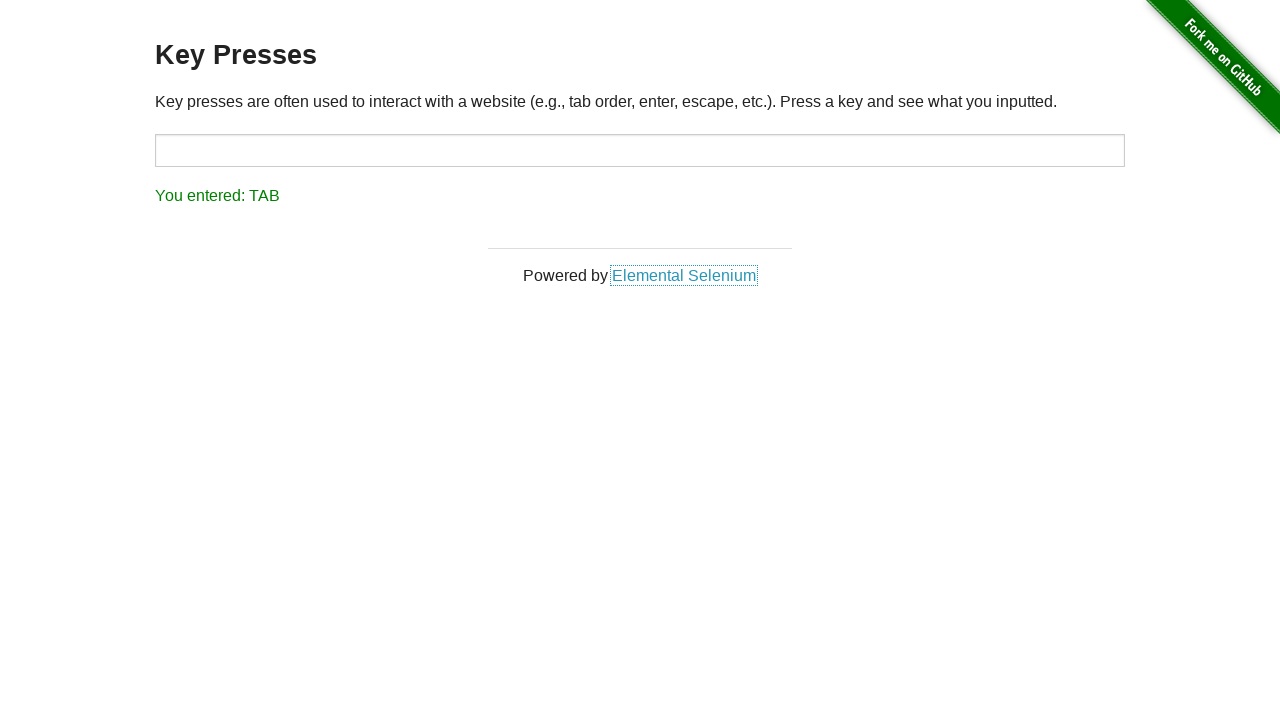

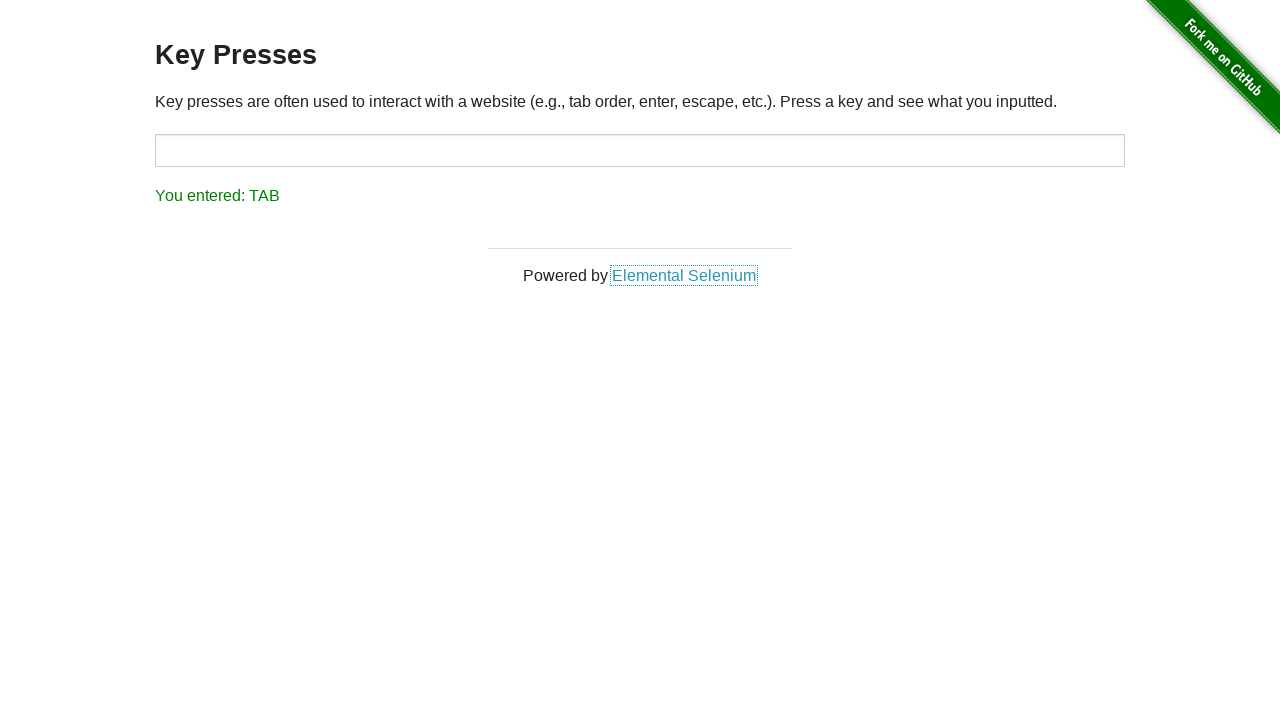